Tests that clicking the Home link opens a new tab with the correct URL

Starting URL: https://demoqa.com/links

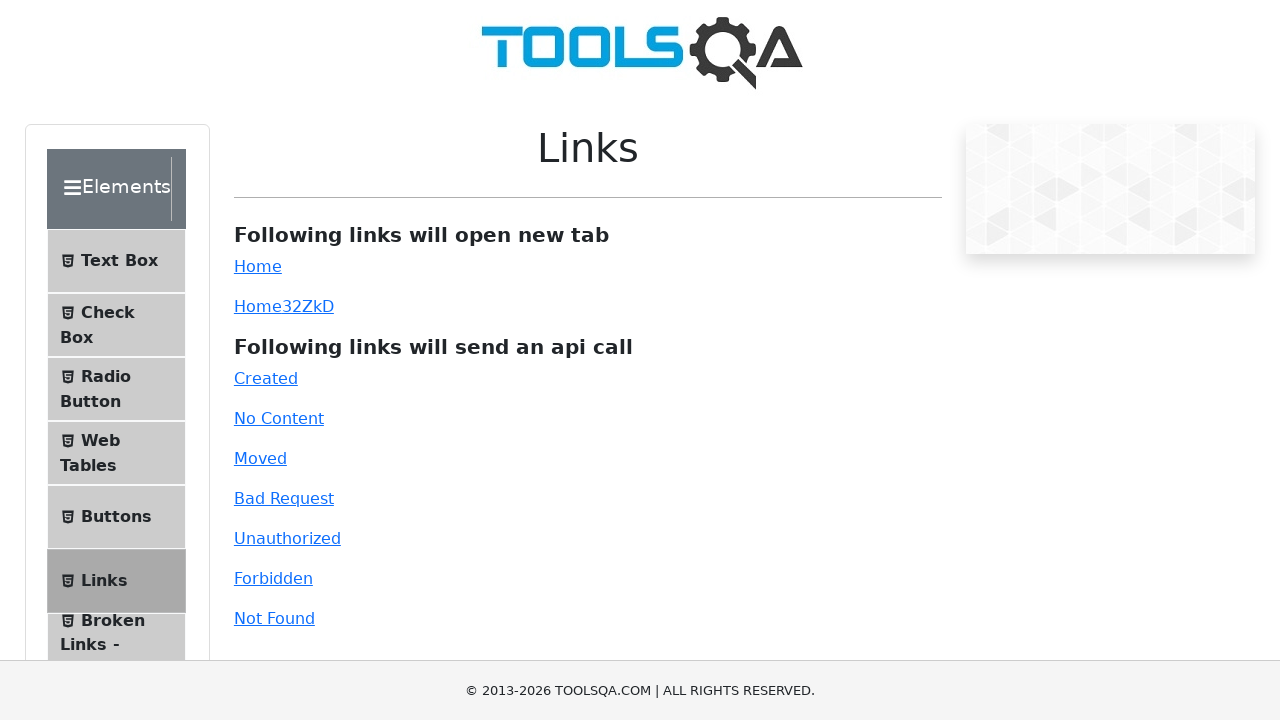

Waited for Home link to be visible
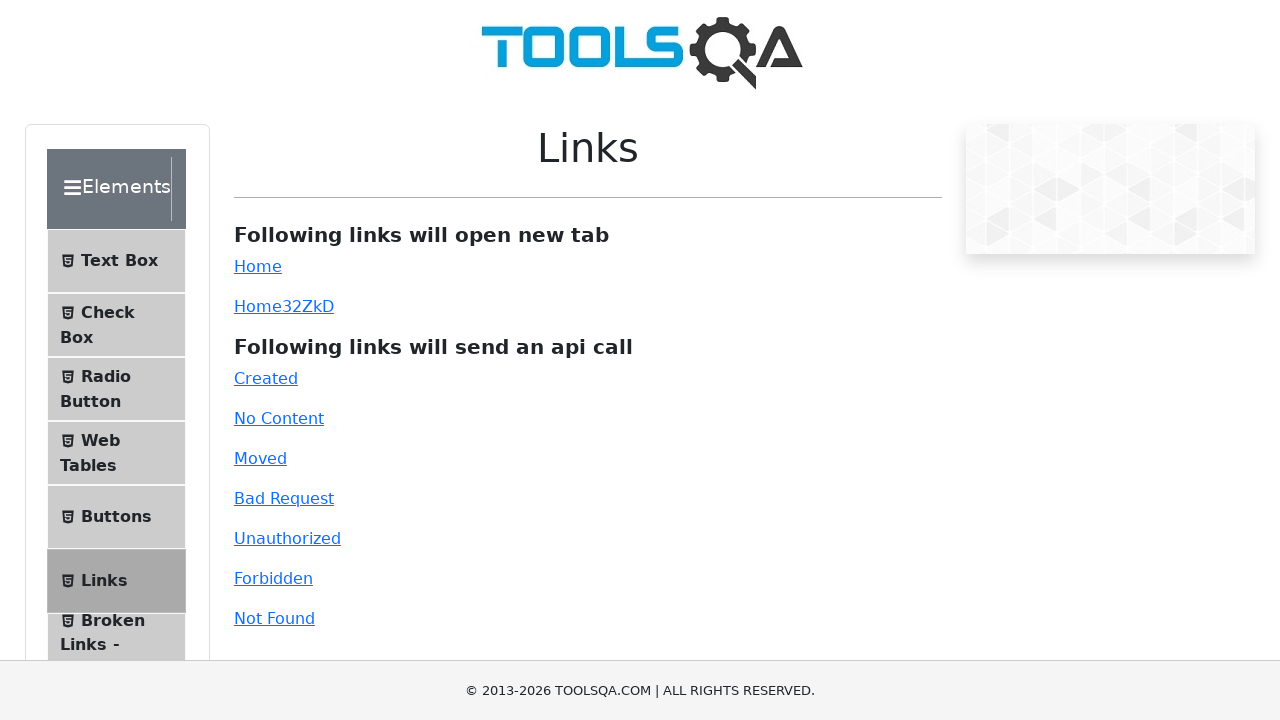

Clicked Home link and new tab opened at (258, 266) on #simpleLink
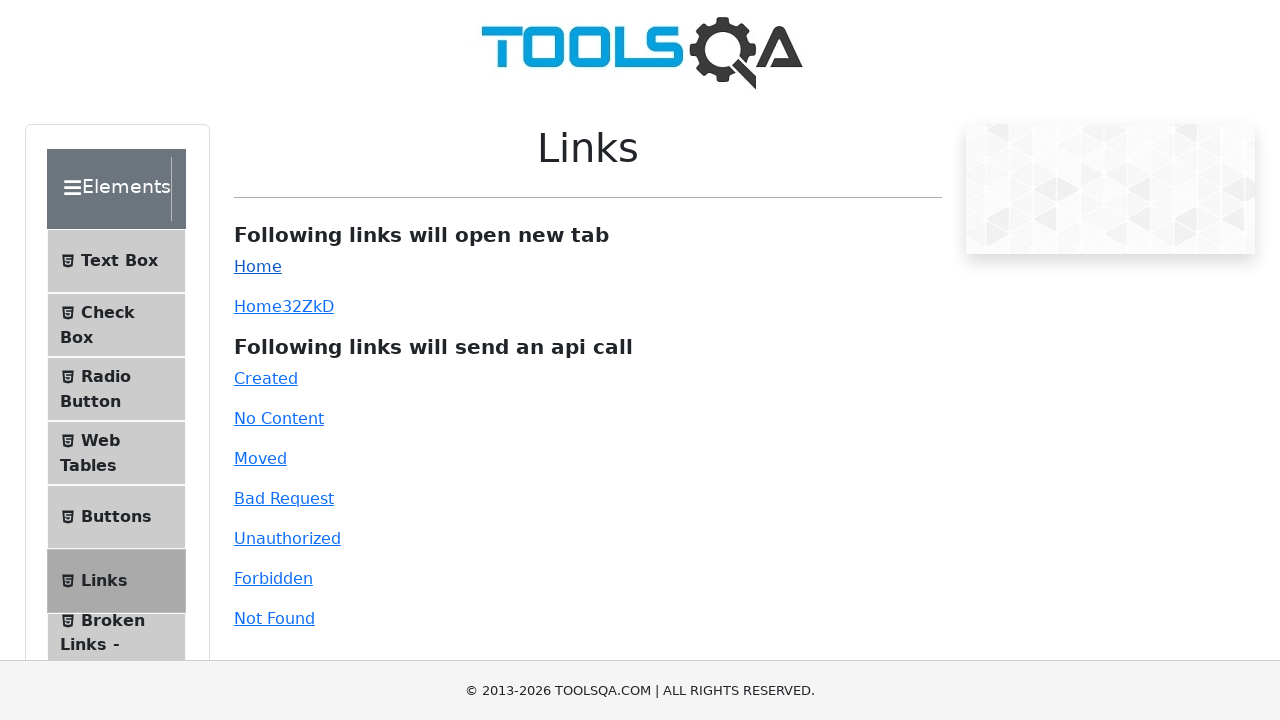

Retrieved new page object from context
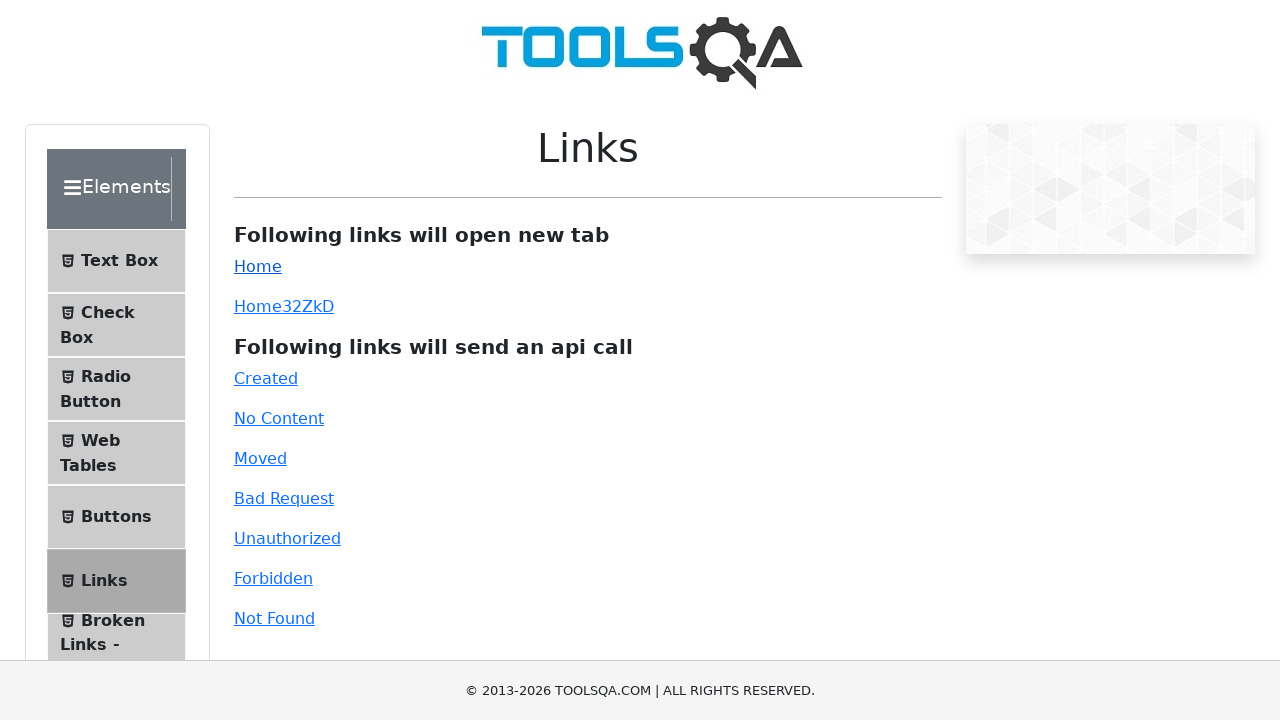

New tab page loaded completely
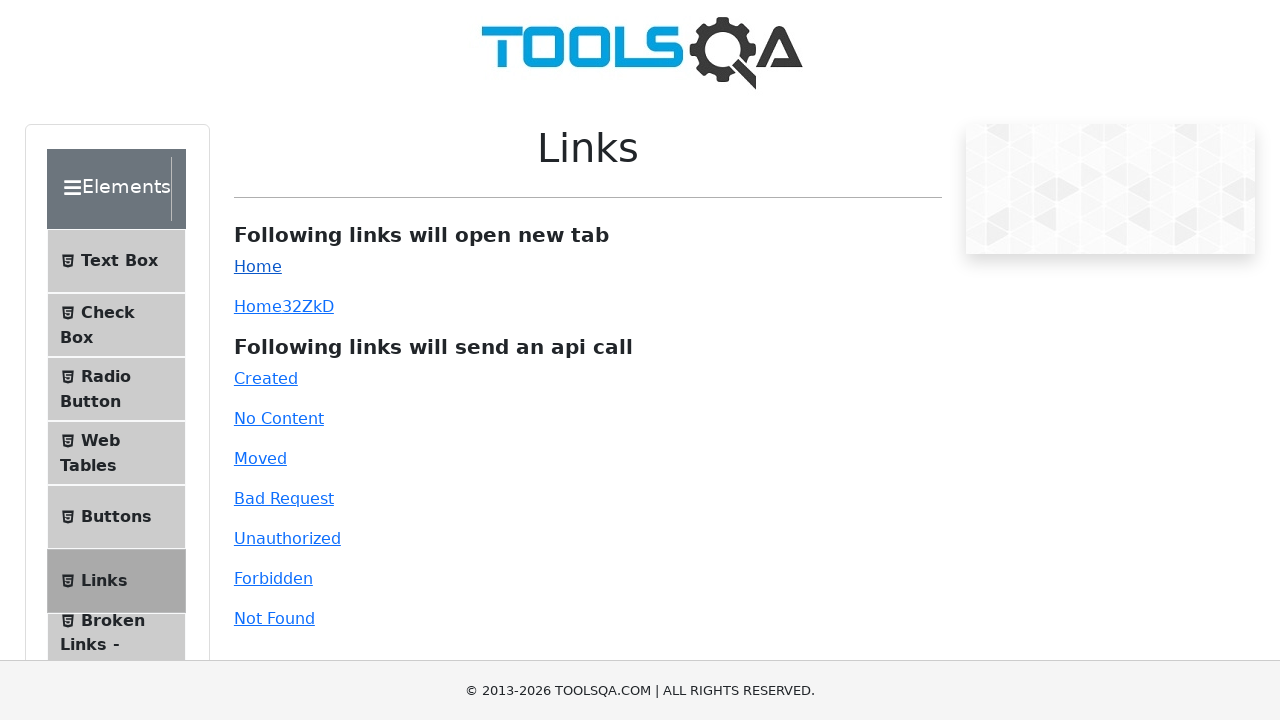

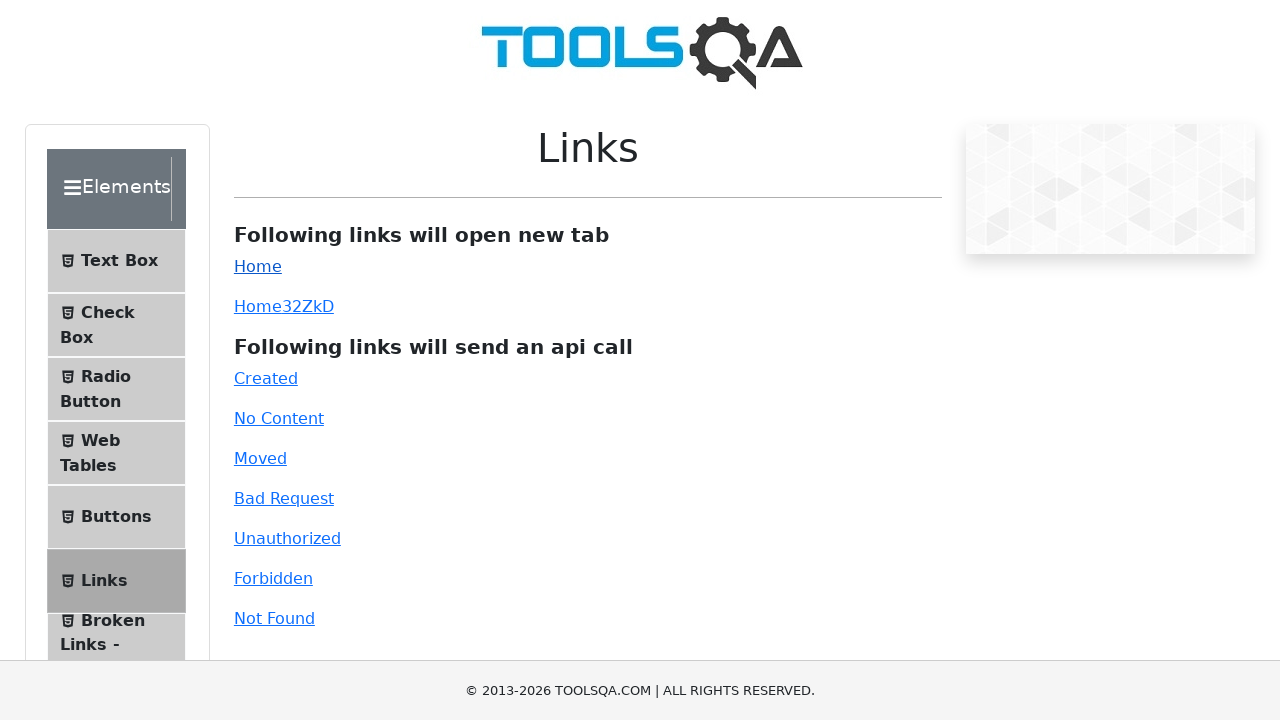